Tests page scrolling functionality by navigating to the India Online website, maximizing the window, and scrolling down to the bottom of the page

Starting URL: https://www.indiaonline.in/

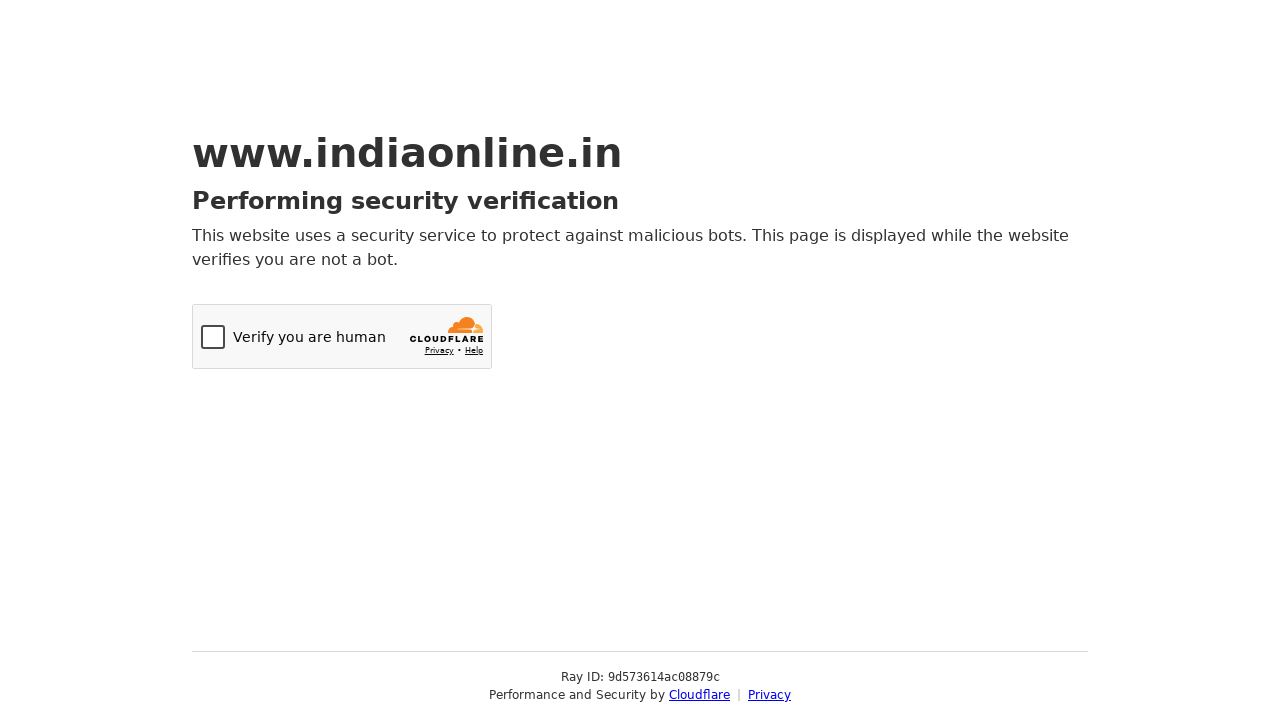

Navigated to https://www.indiaonline.in/
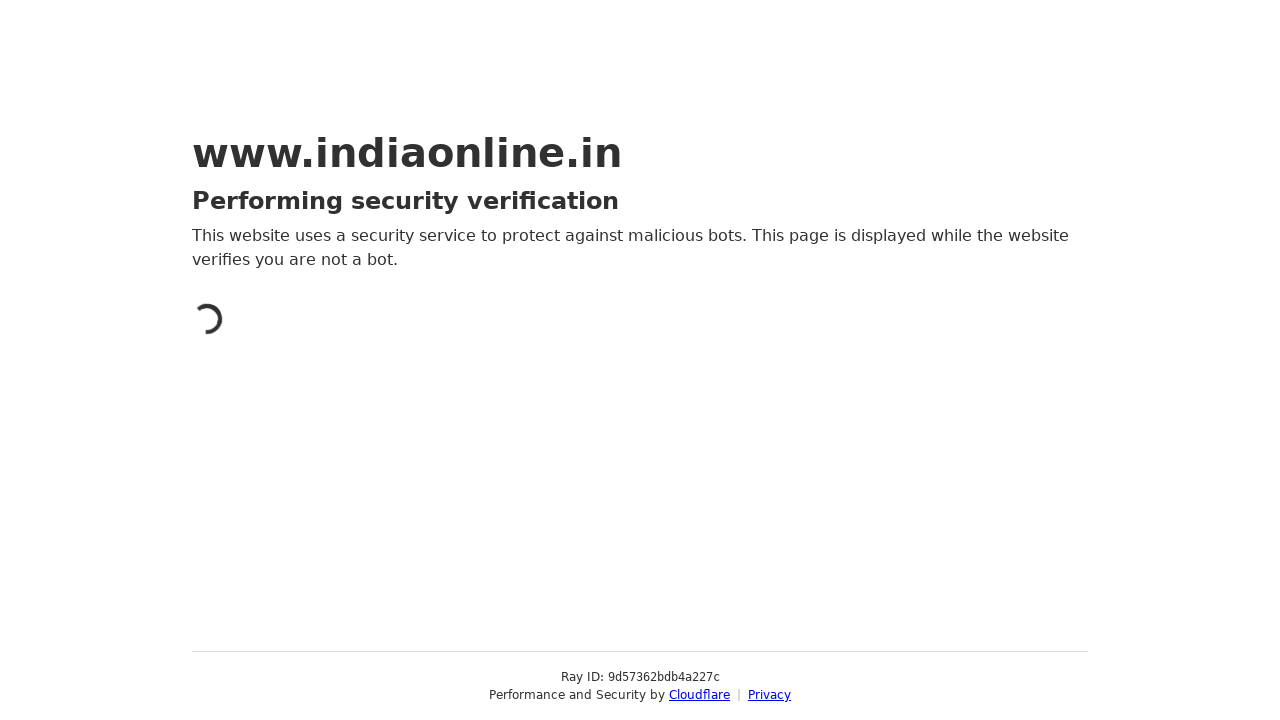

Set viewport size to 1920x1080 to maximize window
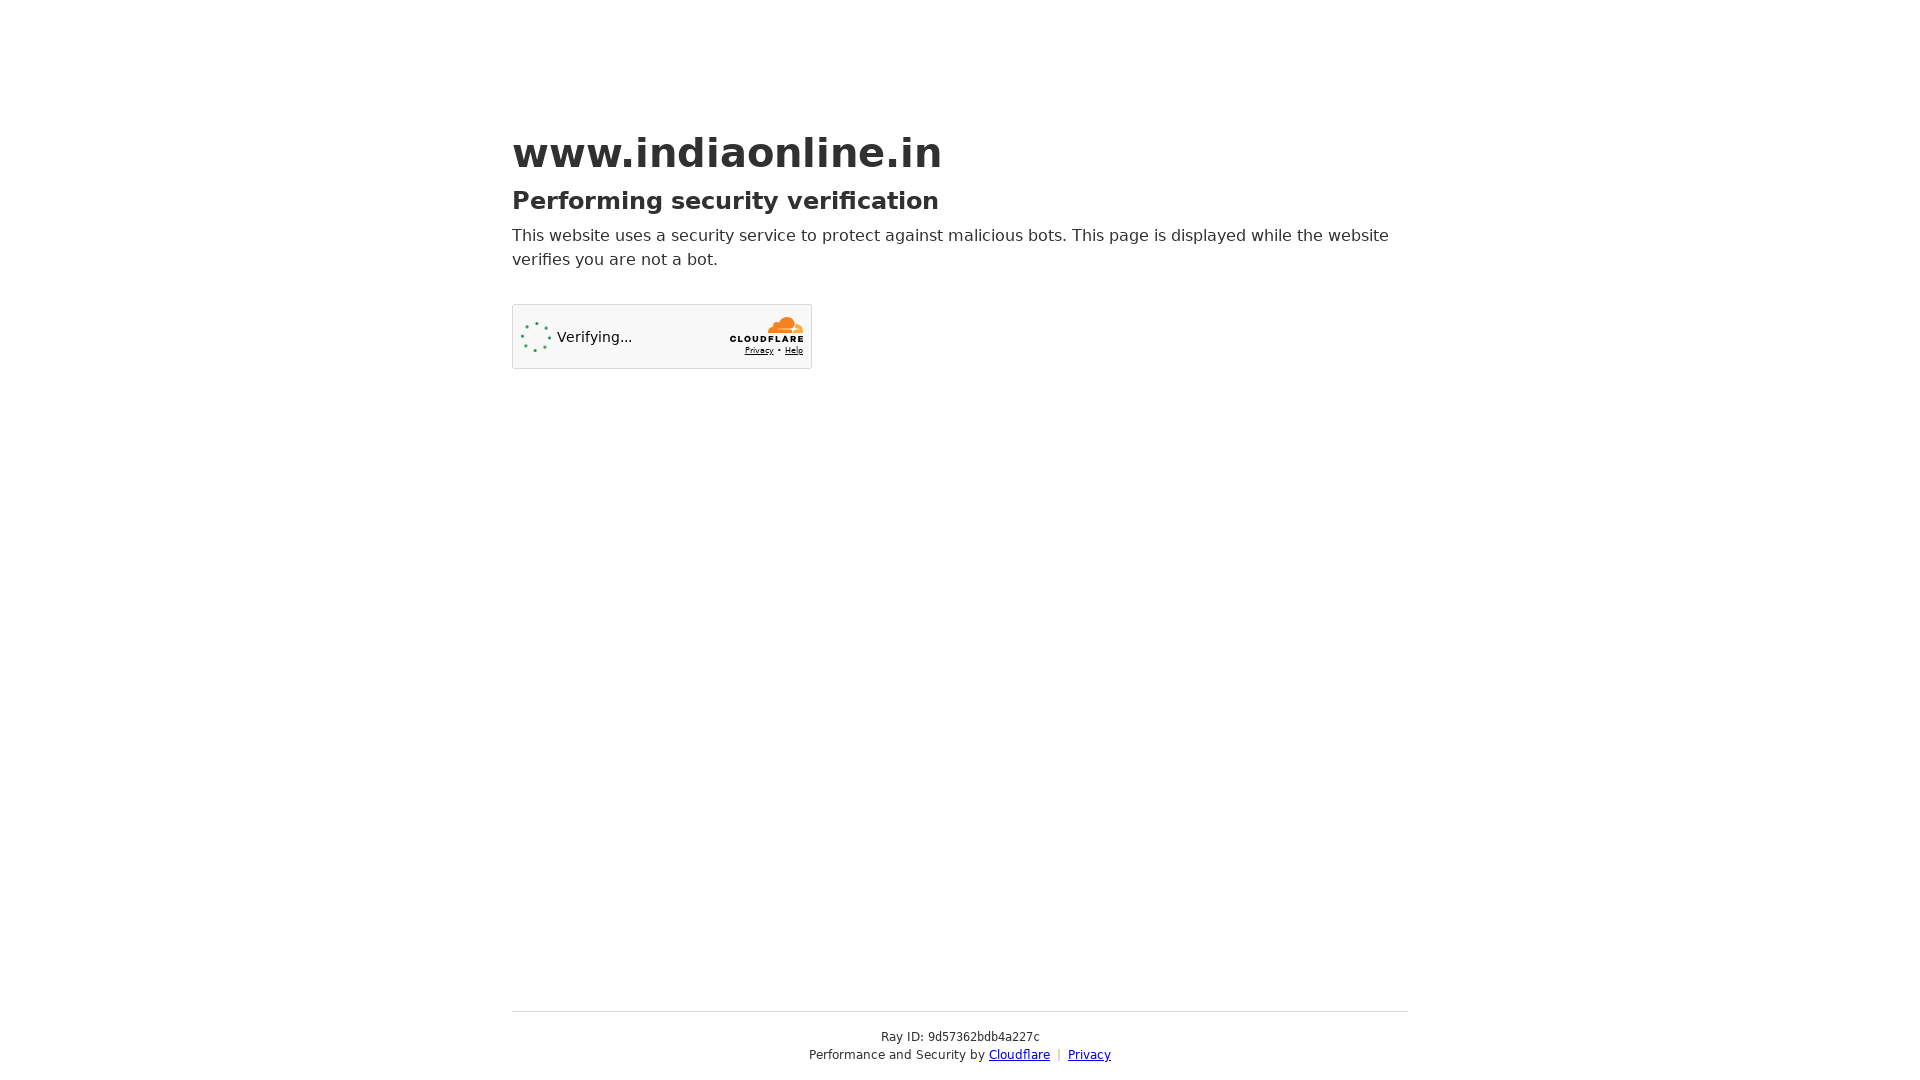

Scrolled down to the bottom of the page
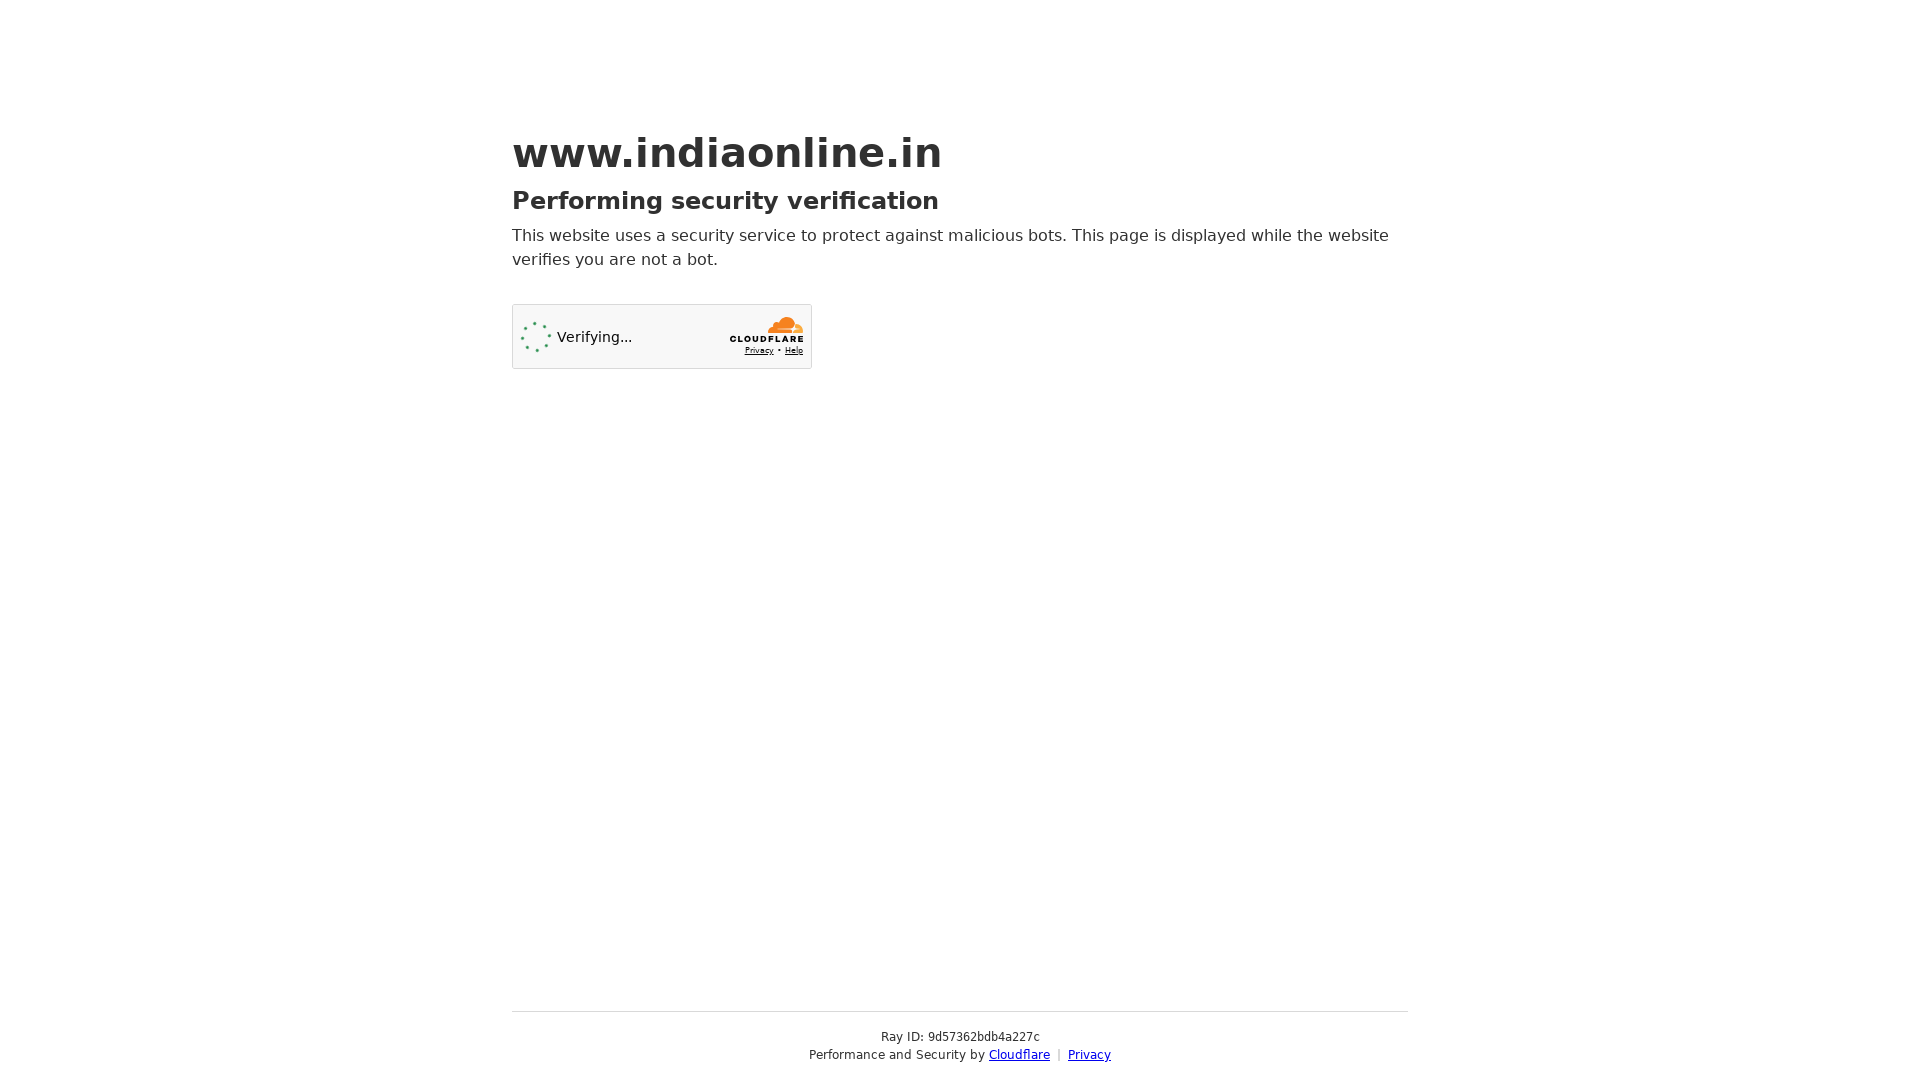

Waited 1000ms for lazy-loaded content to appear
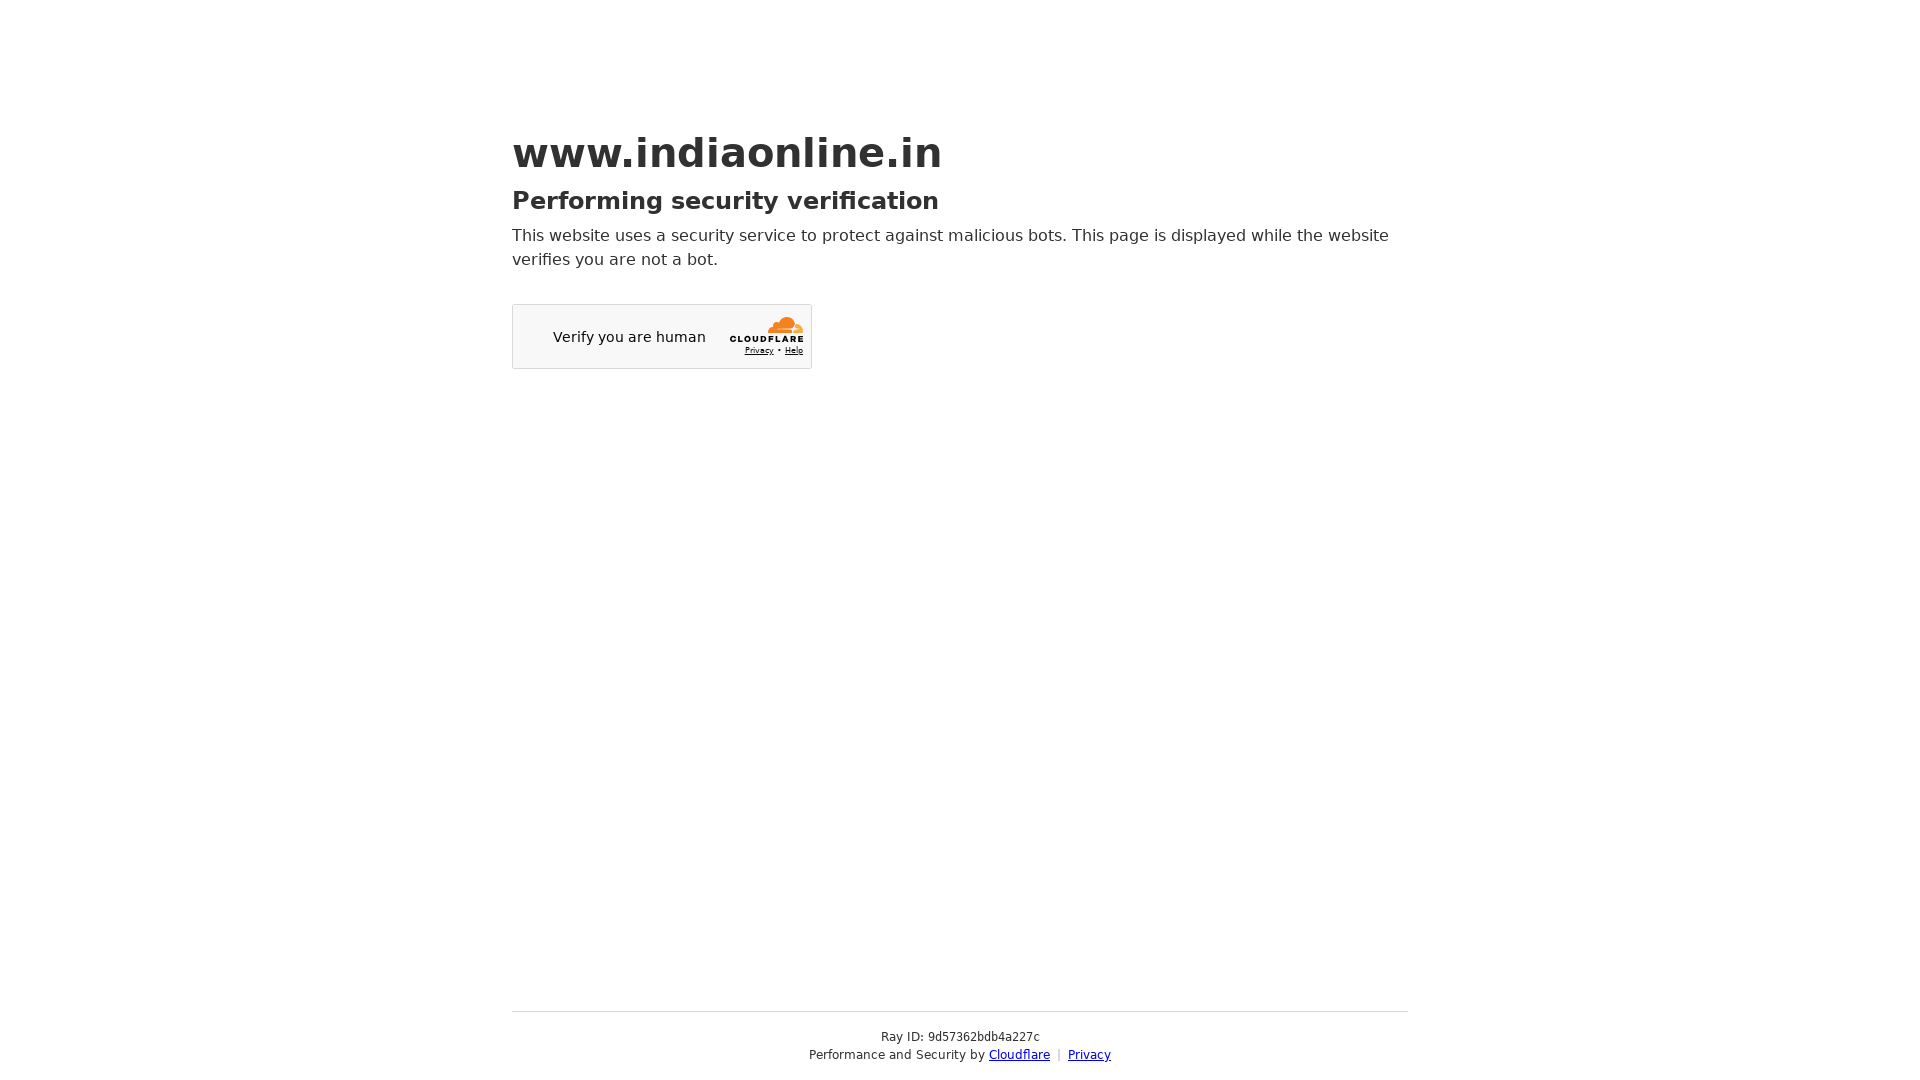

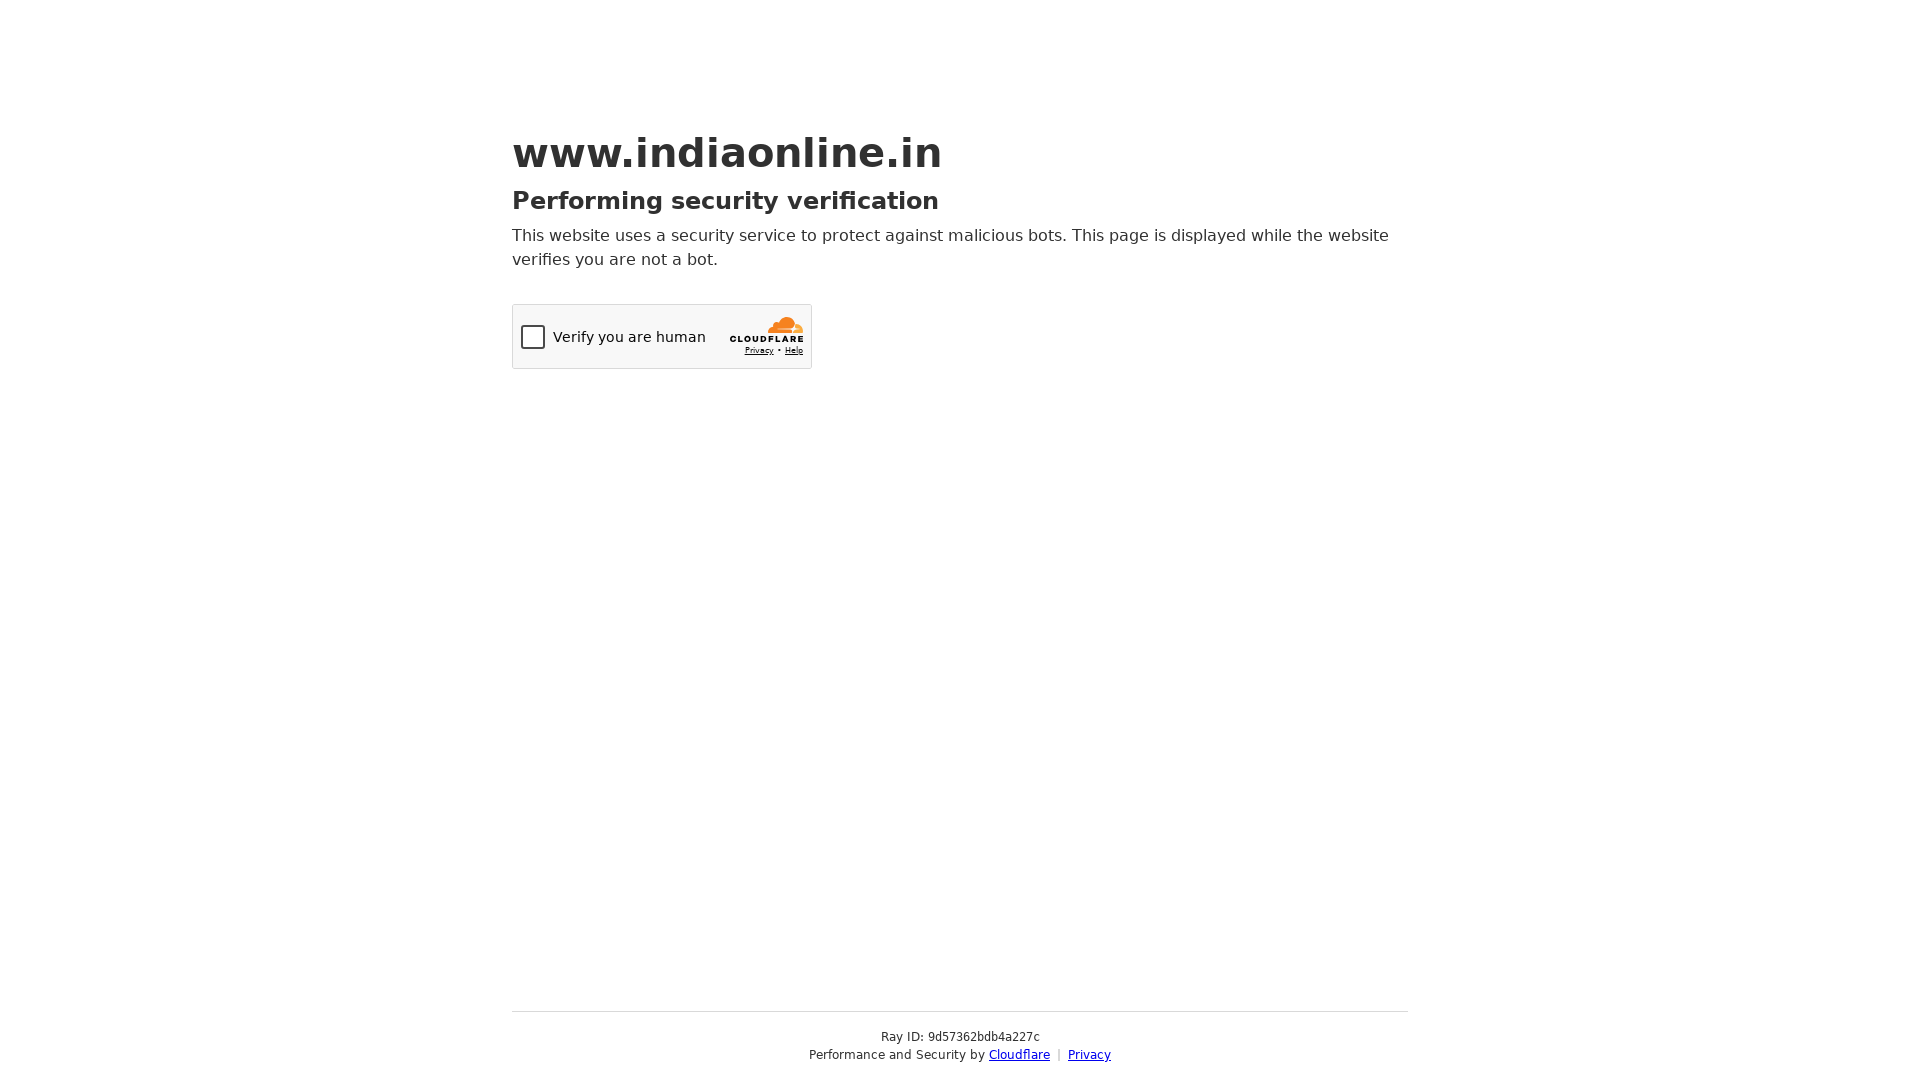